Tests drag and drop functionality by dragging an element and dropping it onto a target droppable area within an iframe

Starting URL: http://jqueryui.com/droppable/

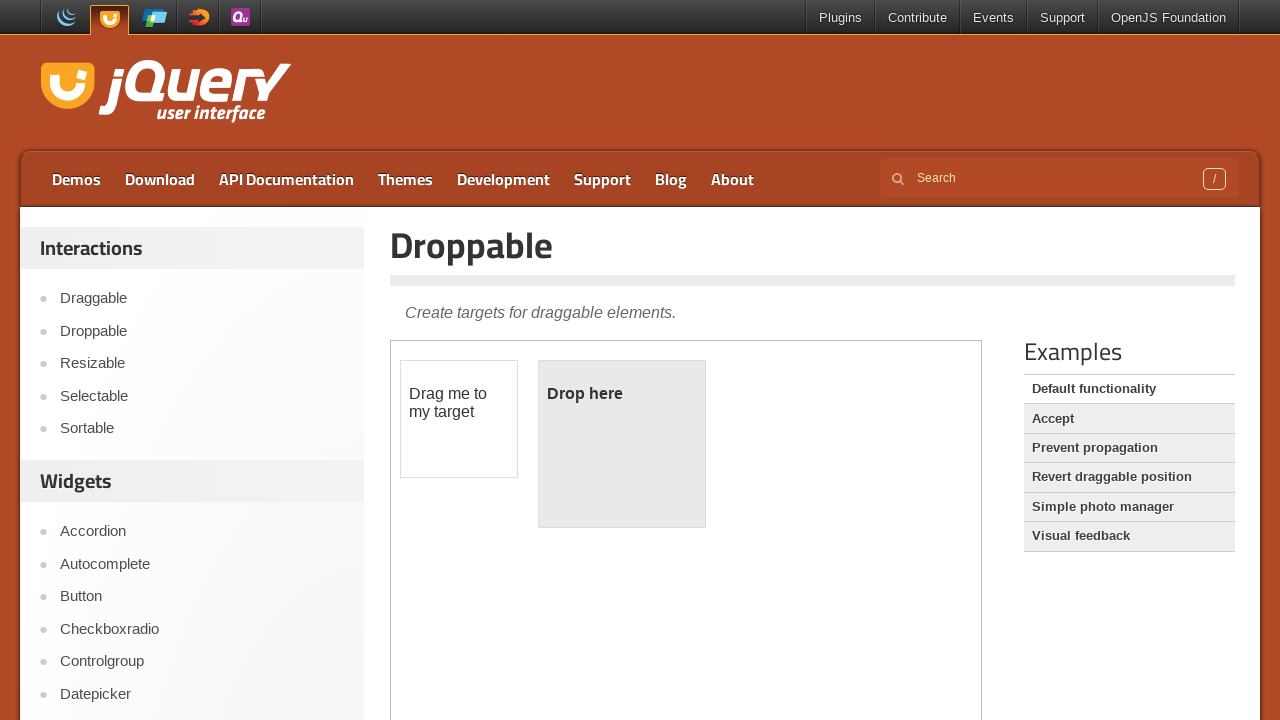

Located the iframe containing drag and drop elements
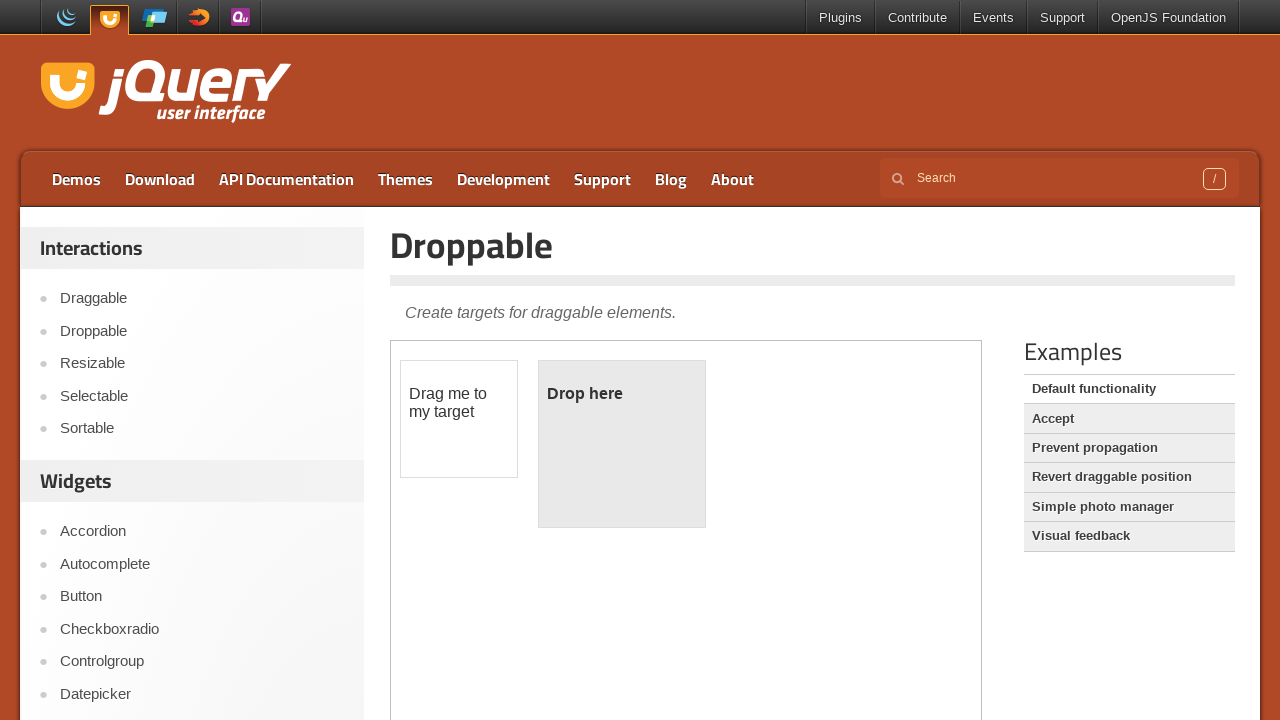

Located the draggable element with ID 'draggable'
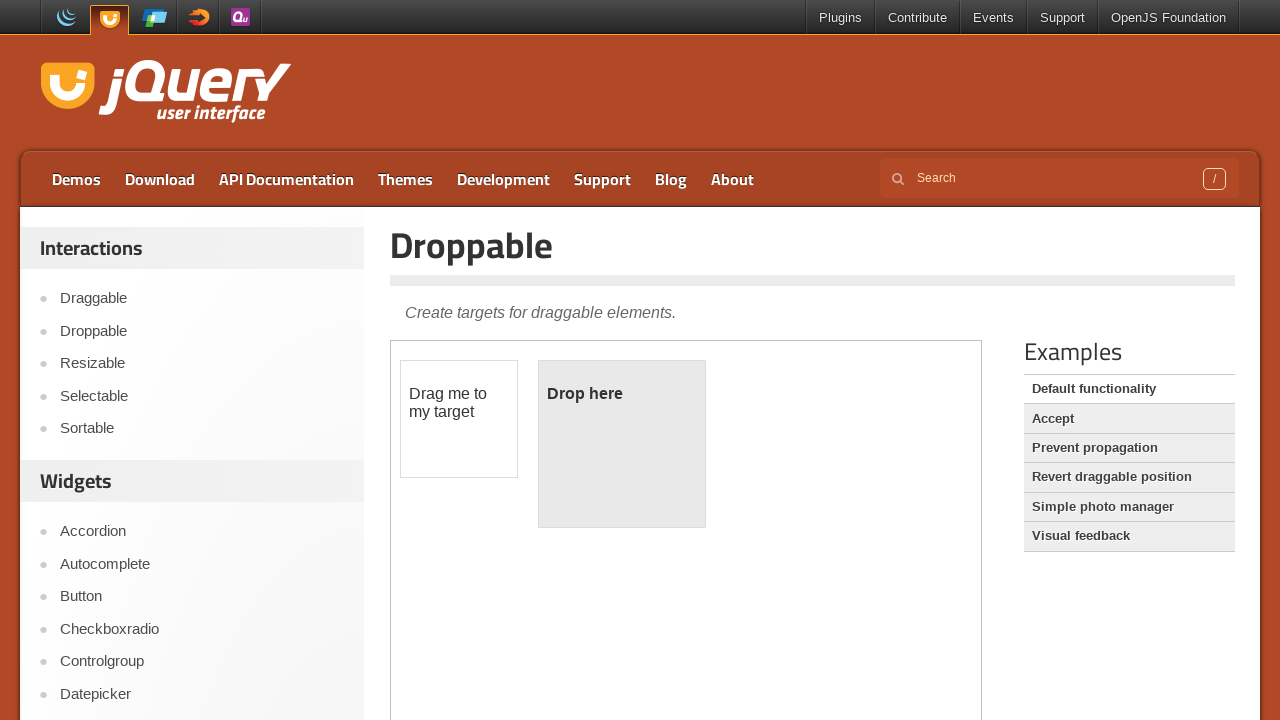

Located the droppable target element with ID 'droppable'
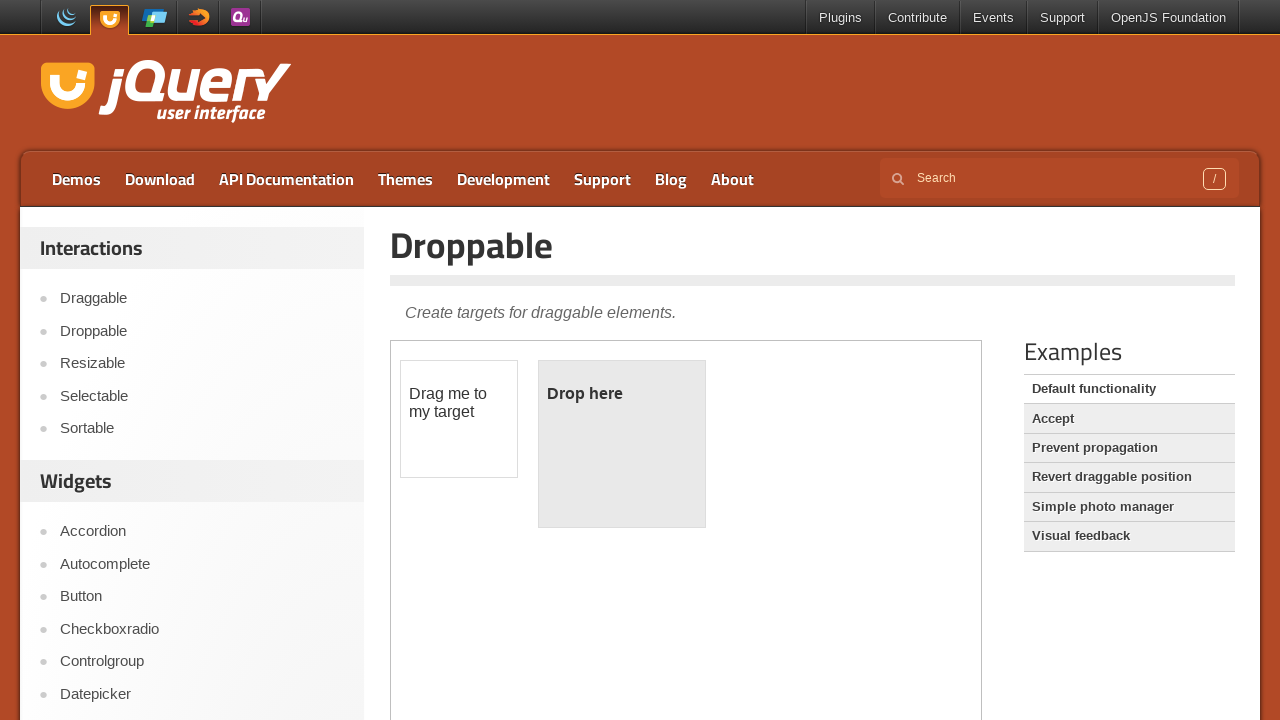

Dragged the draggable element onto the droppable target at (622, 444)
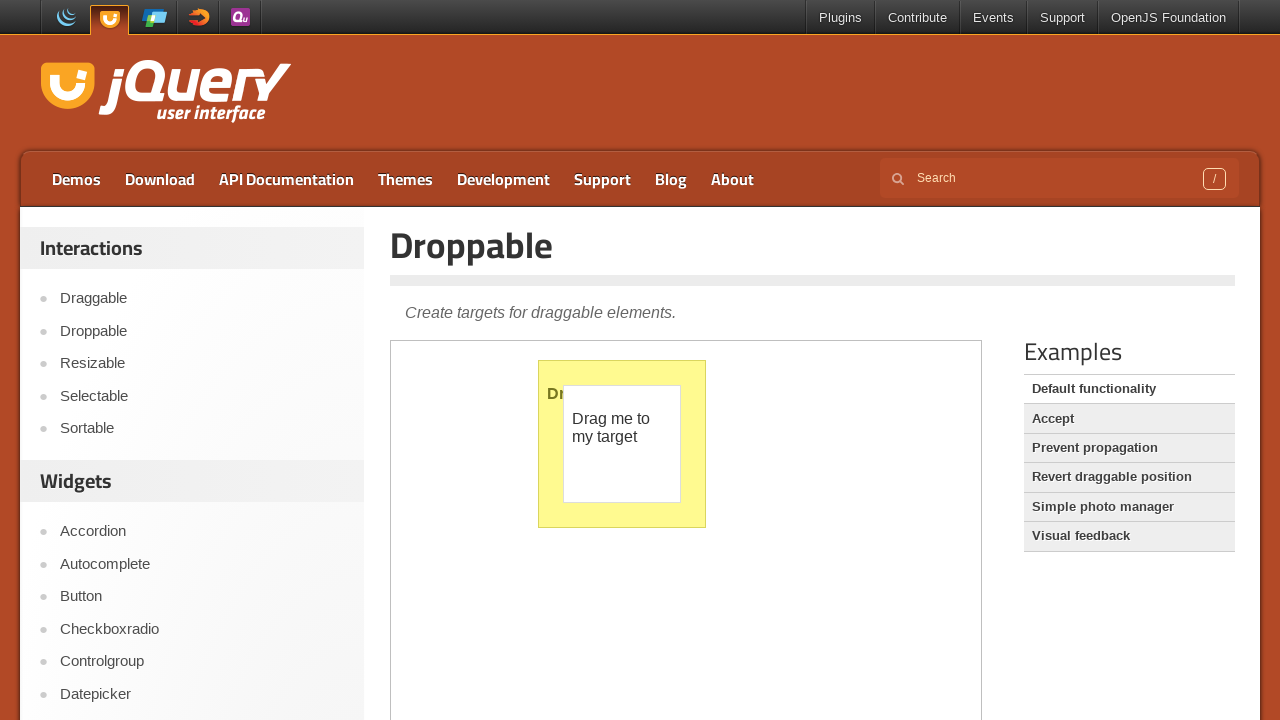

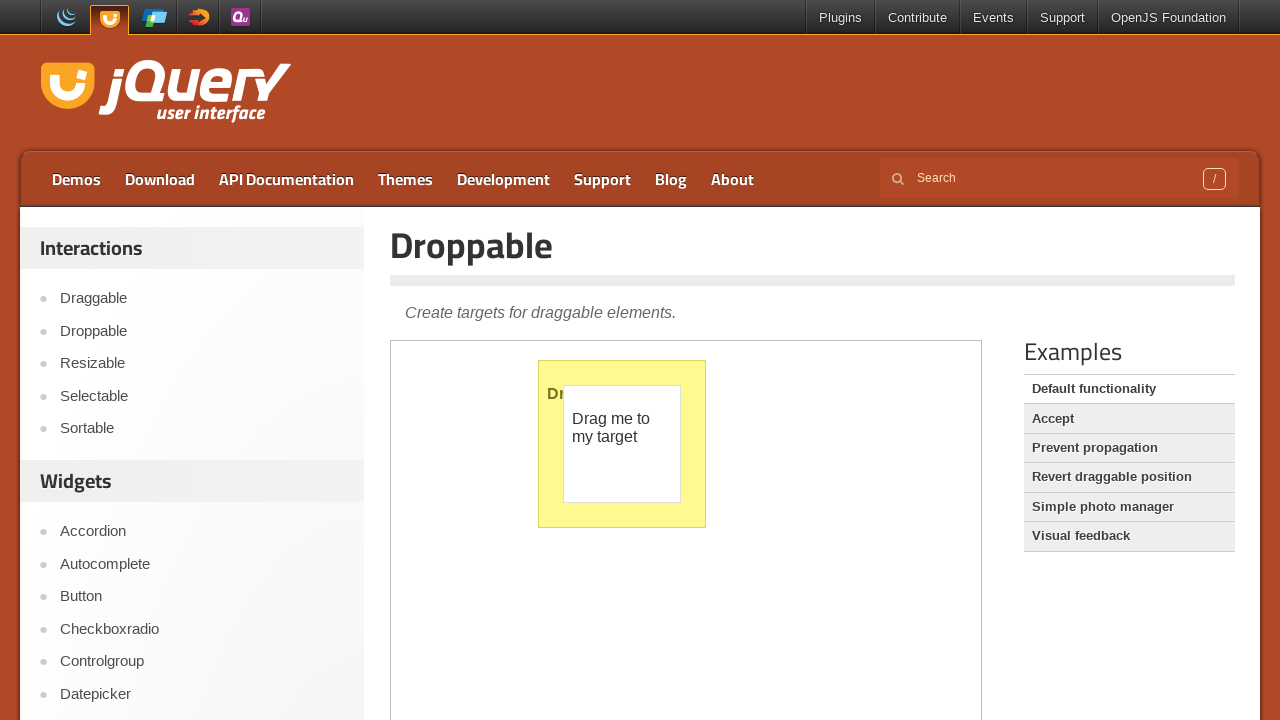